Tests dropdown selection functionality by selecting options using visible text, value, and index methods on a select menu

Starting URL: https://demoqa.com/select-menu

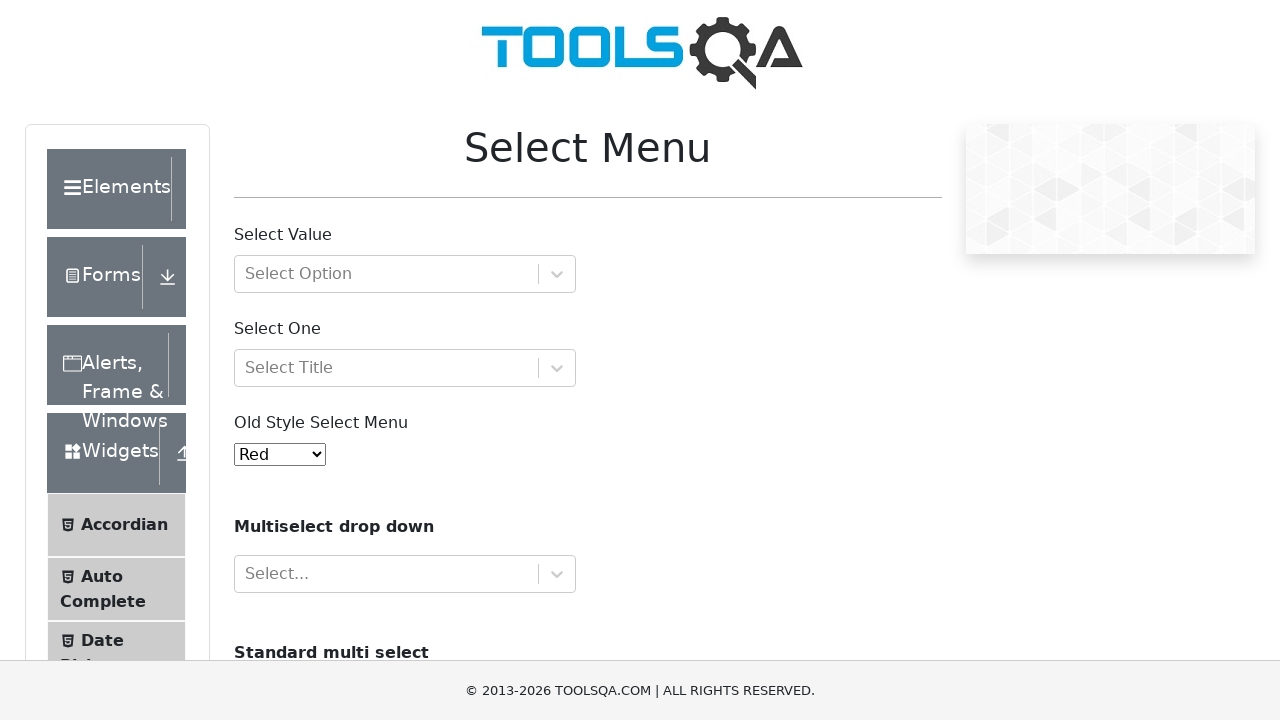

Selected 'White' option by visible text from dropdown menu on #oldSelectMenu
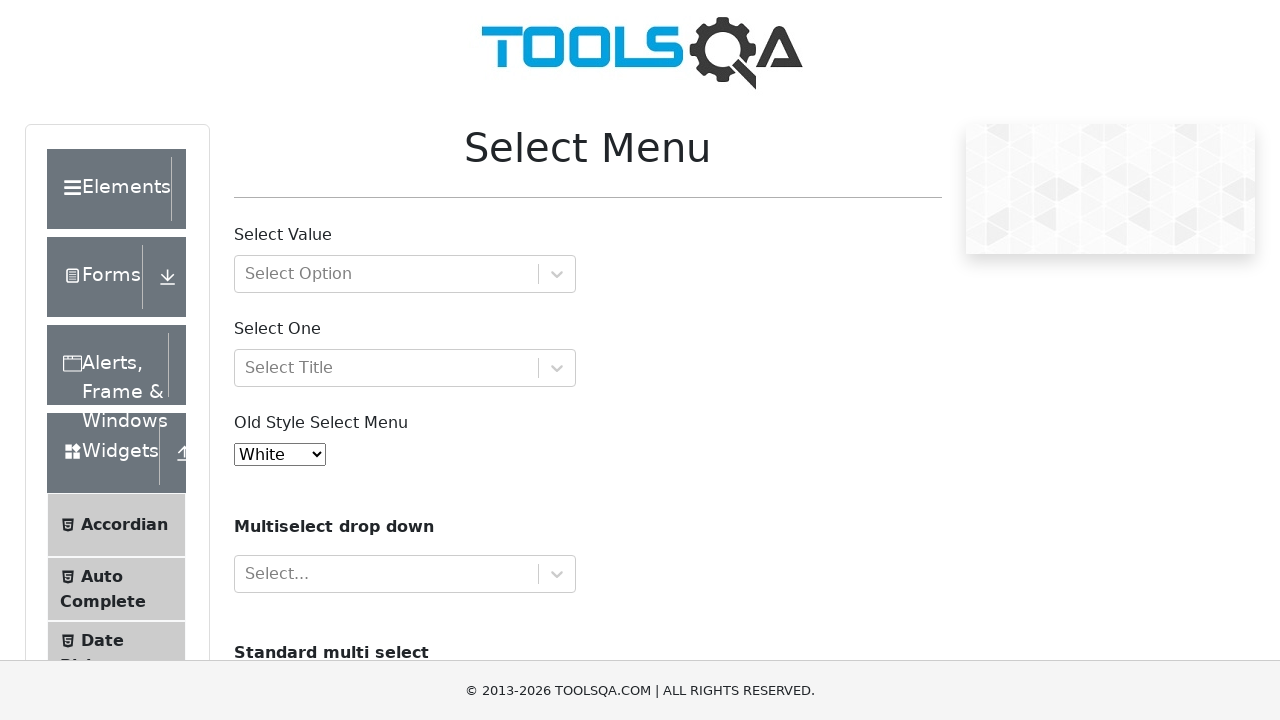

Selected option with value '1' (Blue) from dropdown menu on #oldSelectMenu
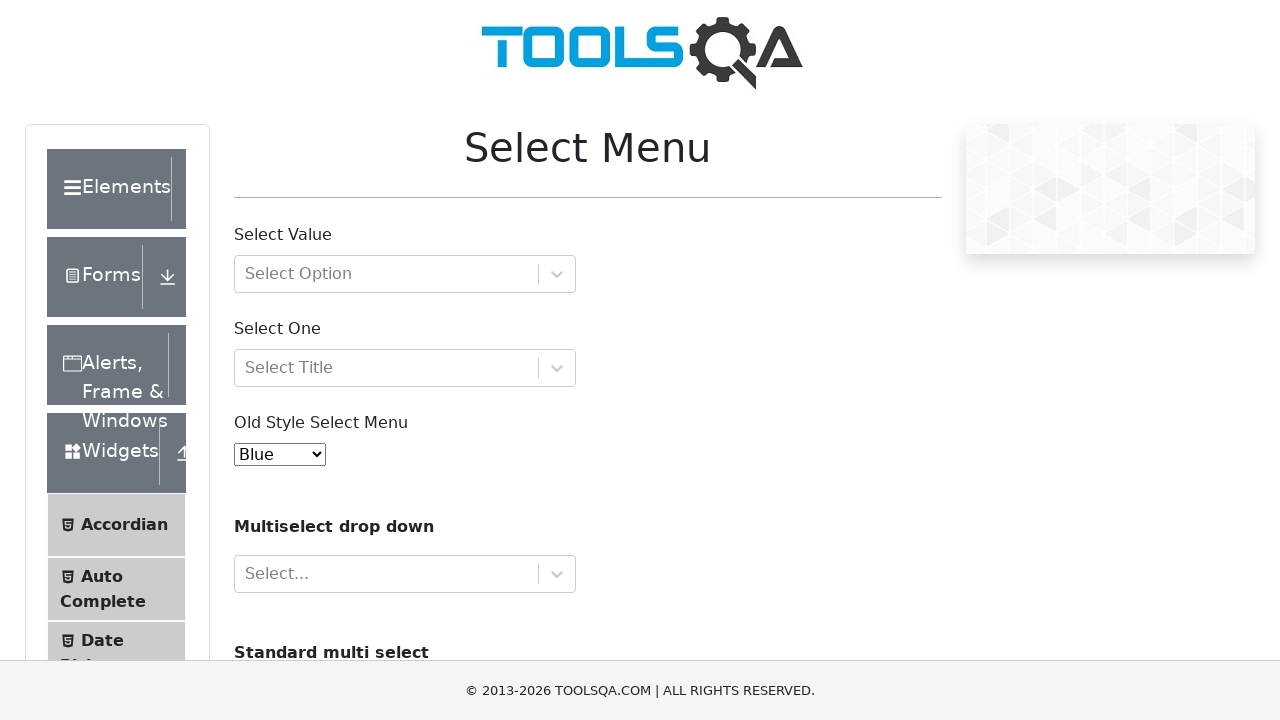

Selected option at index 8 (Indigo) from dropdown menu on #oldSelectMenu
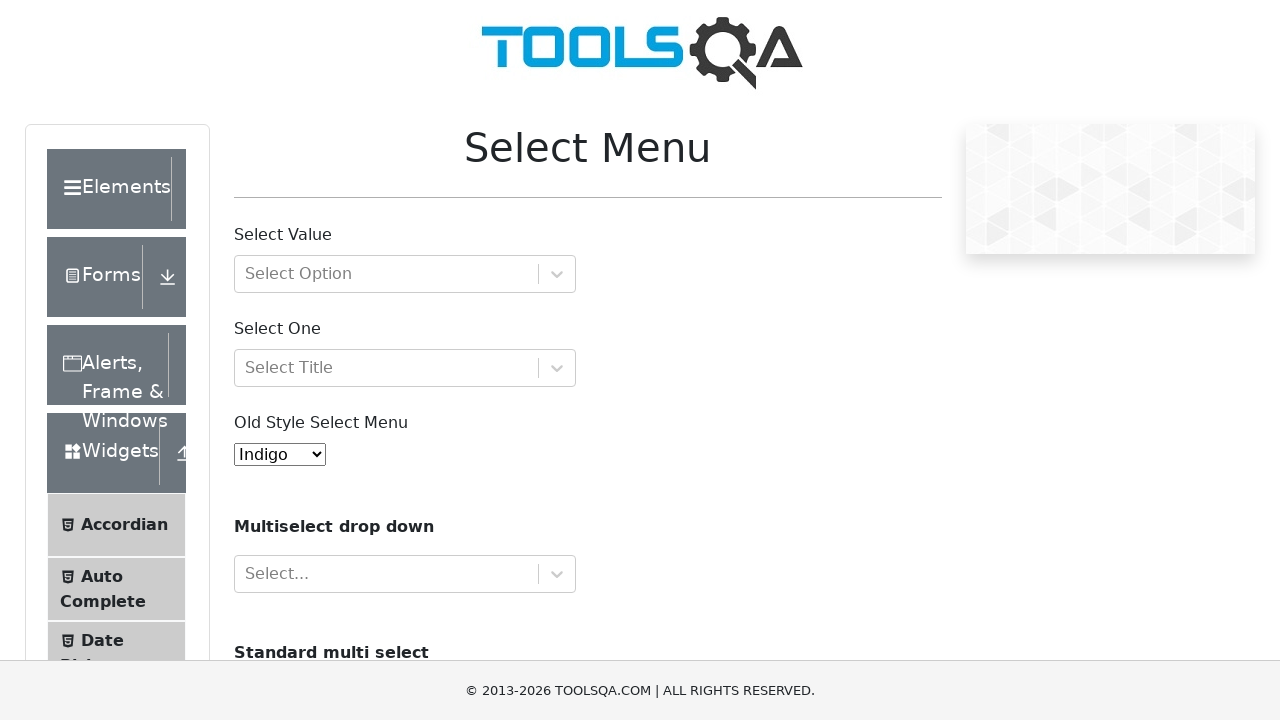

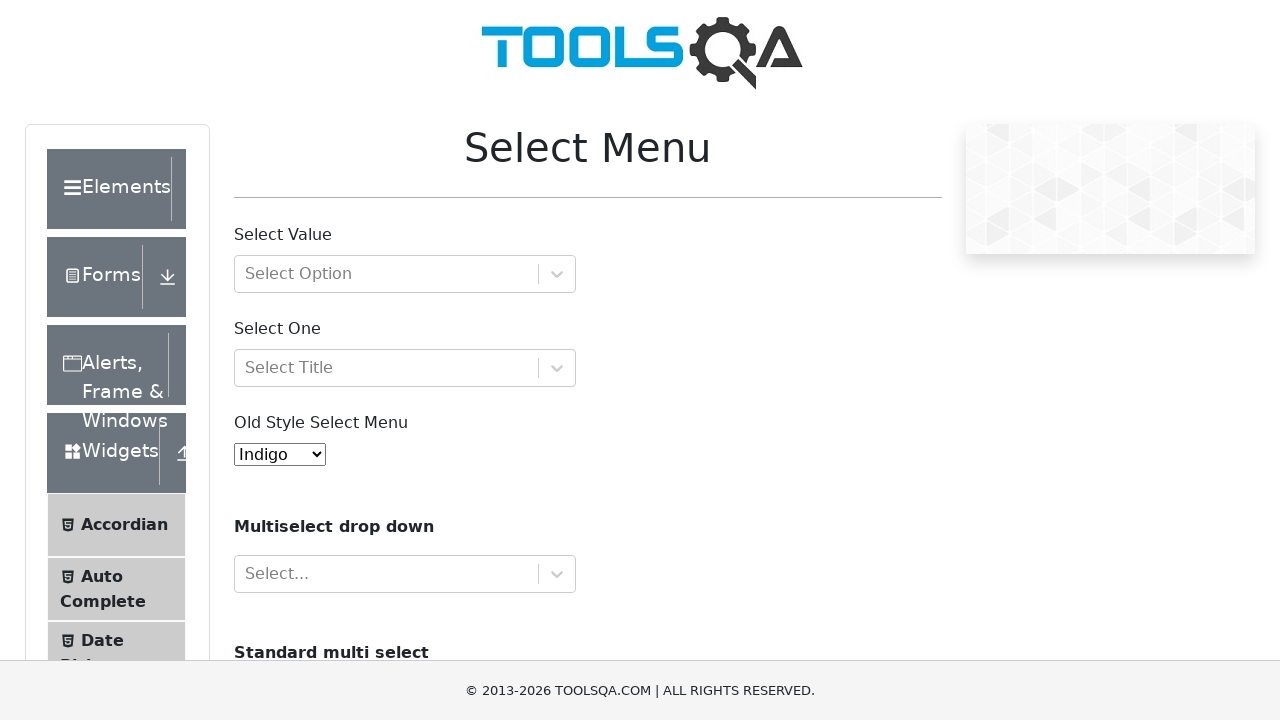